Tests that the TodoMVC homepage can be reached and has the correct title

Starting URL: https://todomvc.com

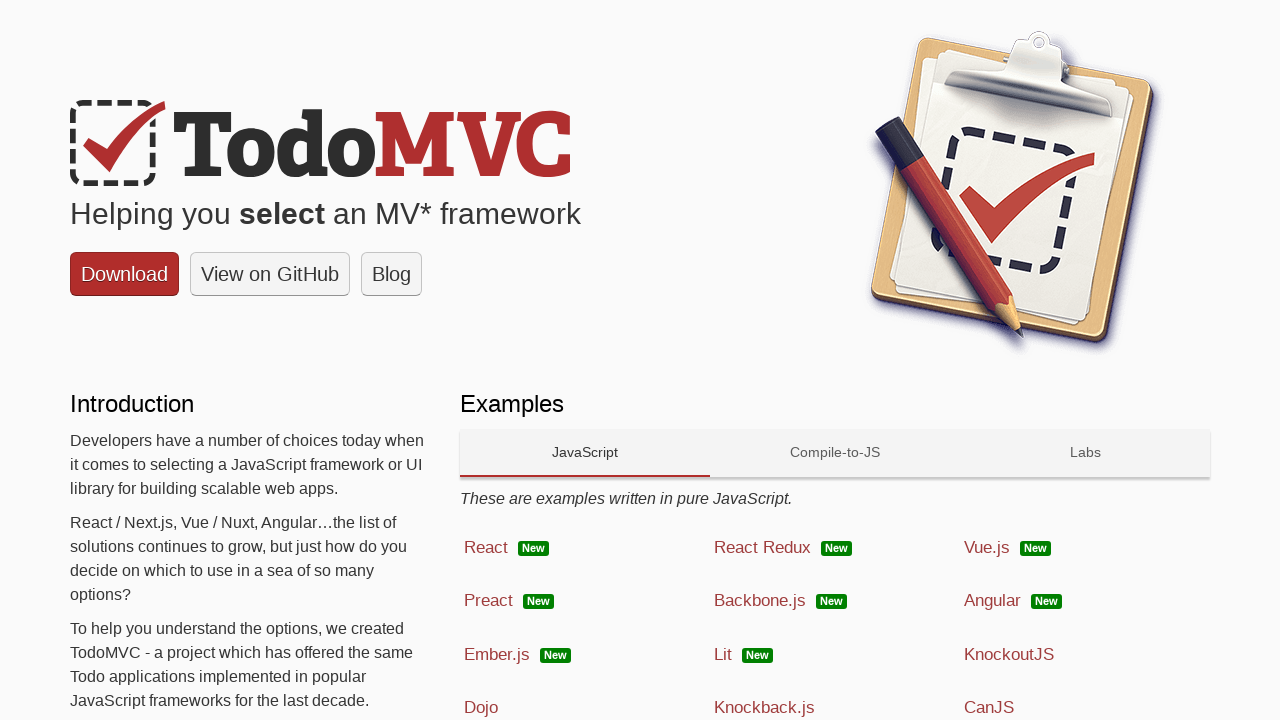

Navigated to TodoMVC homepage at https://todomvc.com
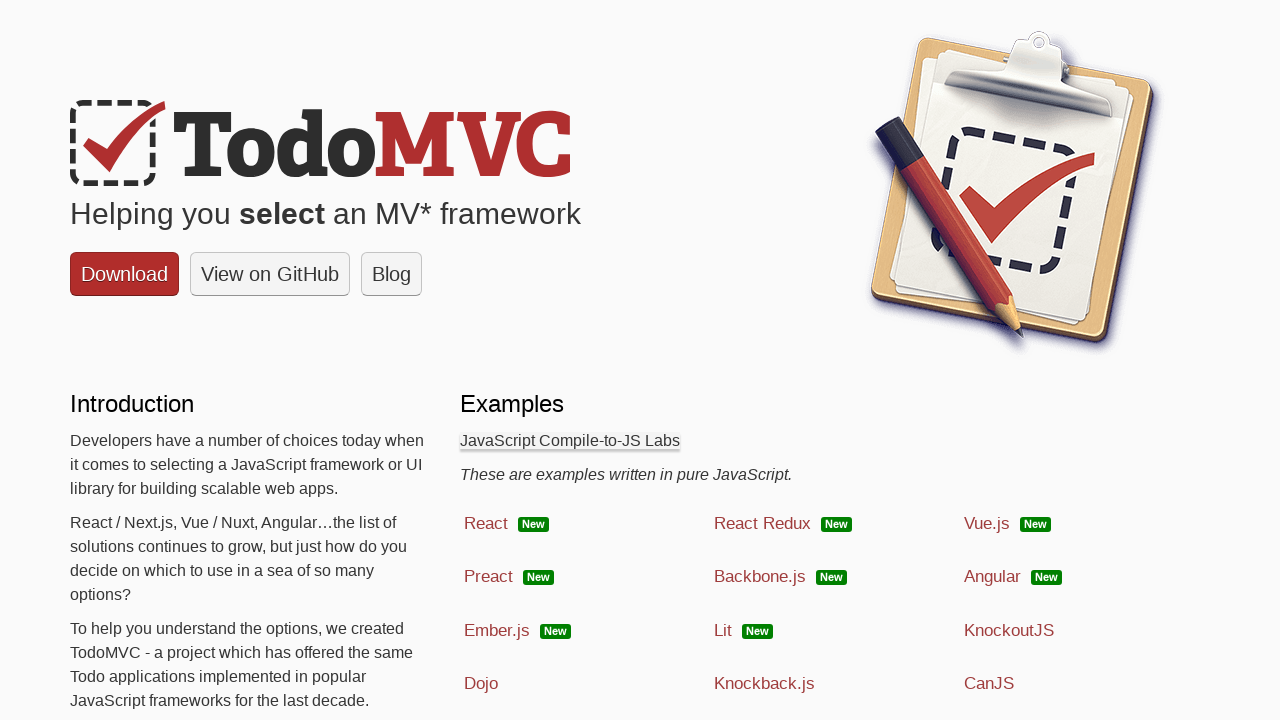

Verified page title is 'TodoMVC'
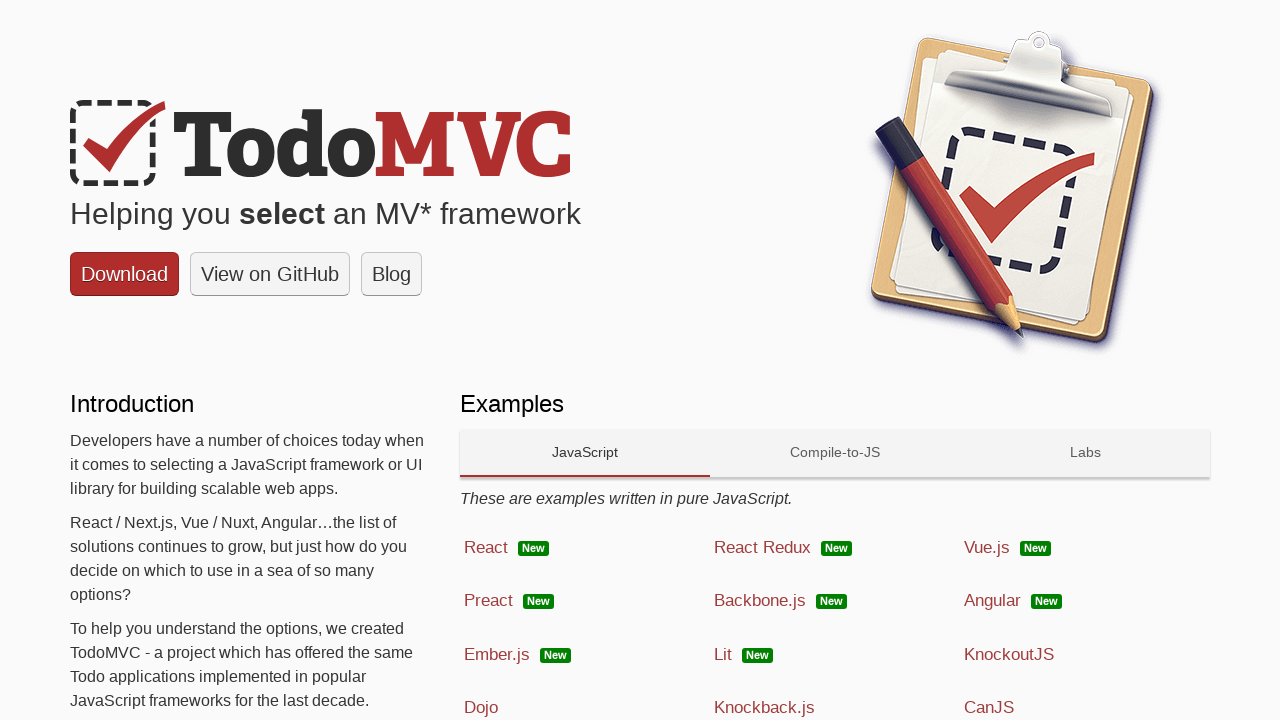

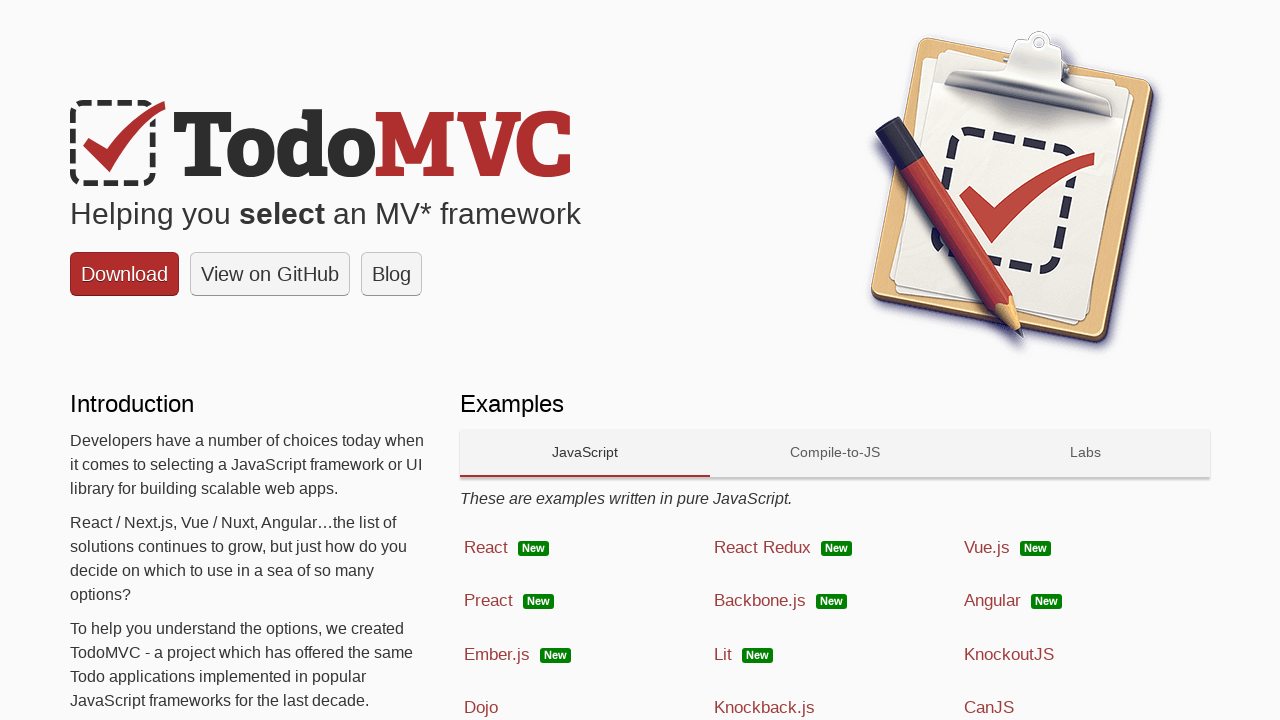